Tests window handling functionality by filling a form field, opening new windows, switching between them, and closing them

Starting URL: https://www.hyrtutorials.com/p/window-handles-practice.html

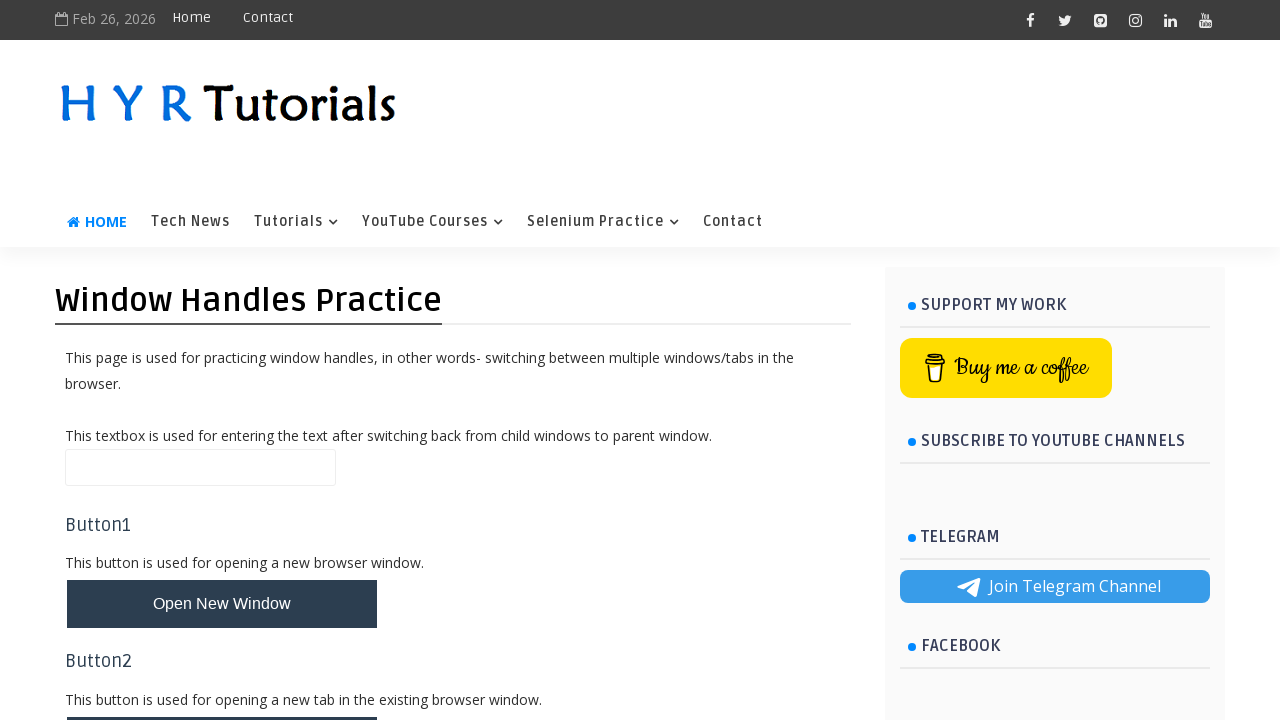

Filled name field with 'Test' on #name
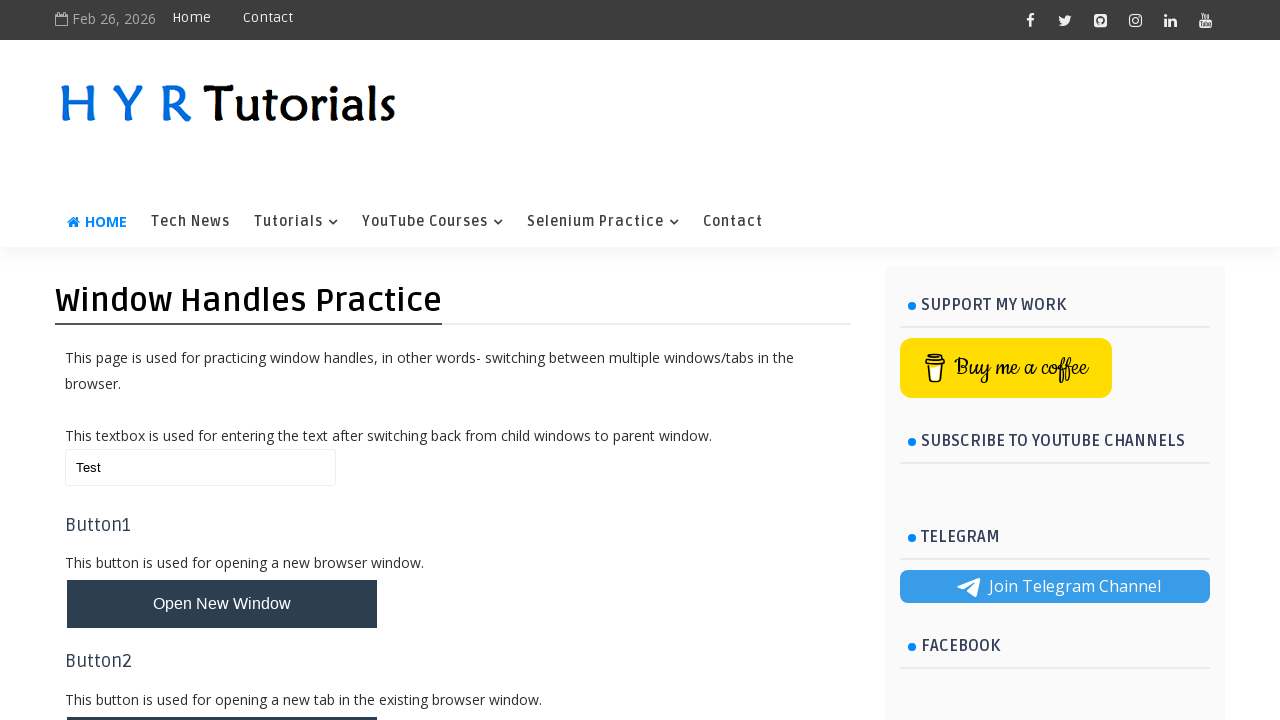

Clicked button to open new windows at (222, 361) on #newWindowsBtn
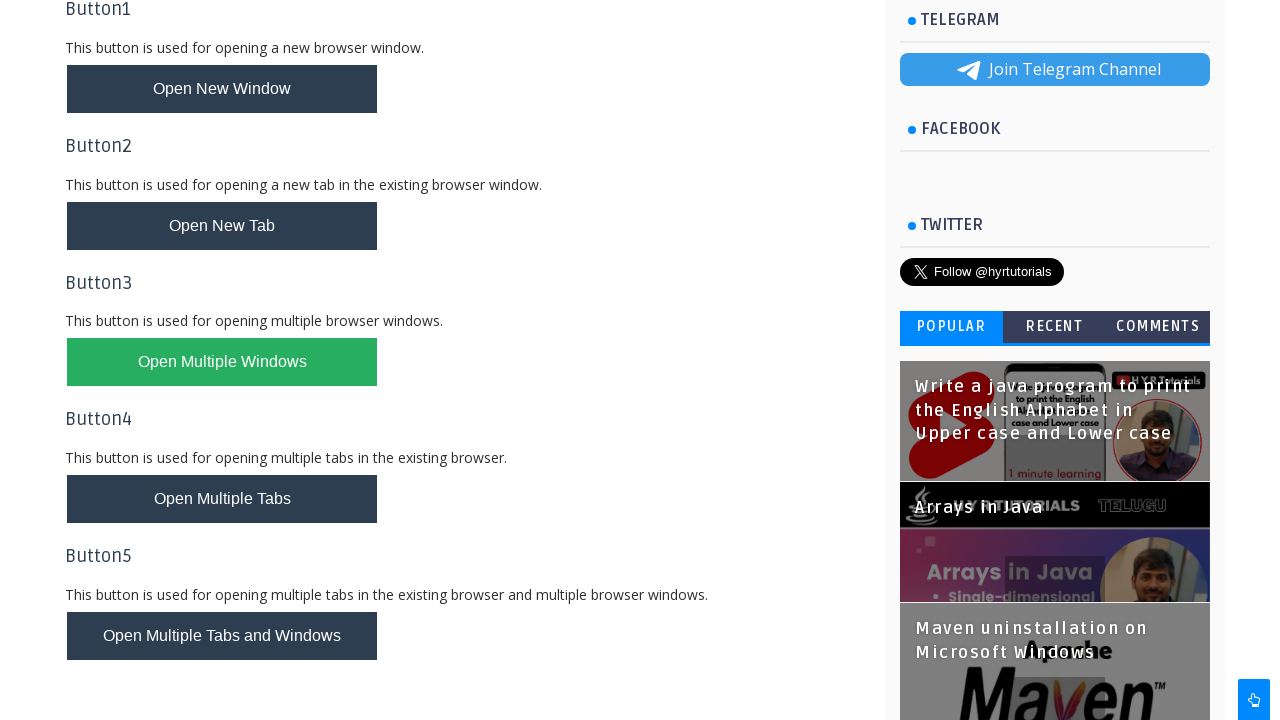

Waited 1000ms for new windows to open
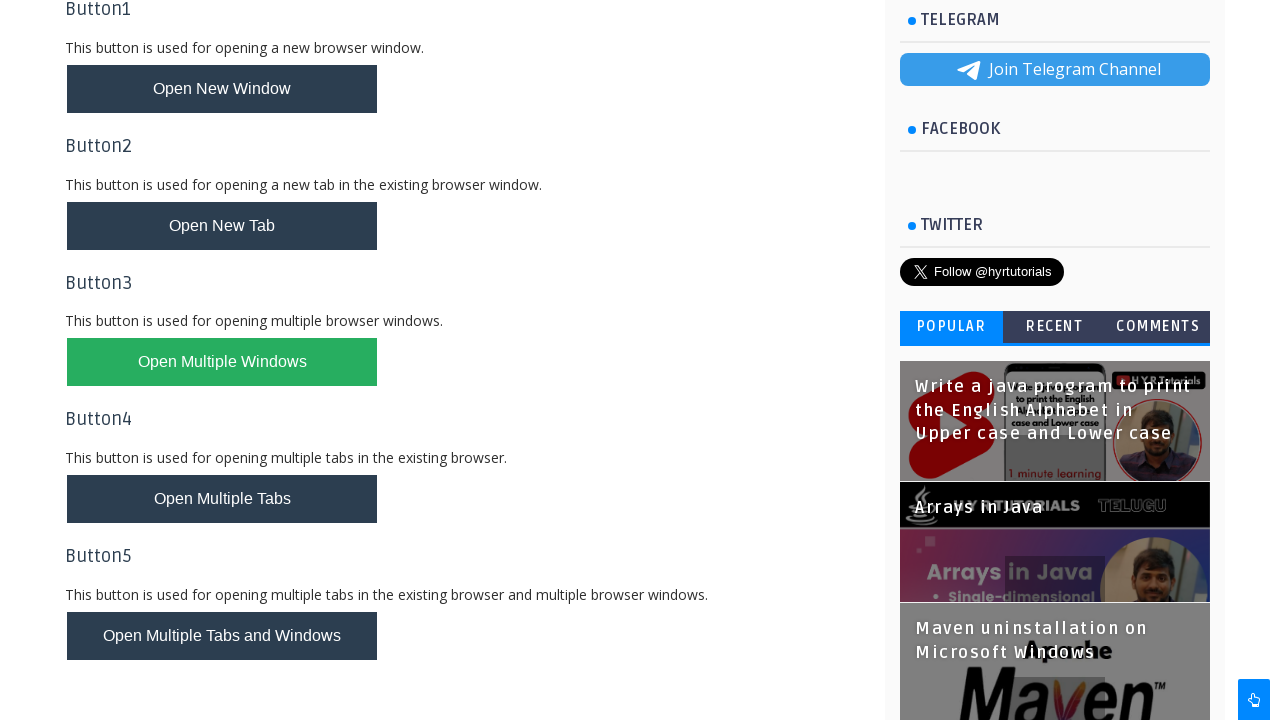

Retrieved all open pages - total count: 3
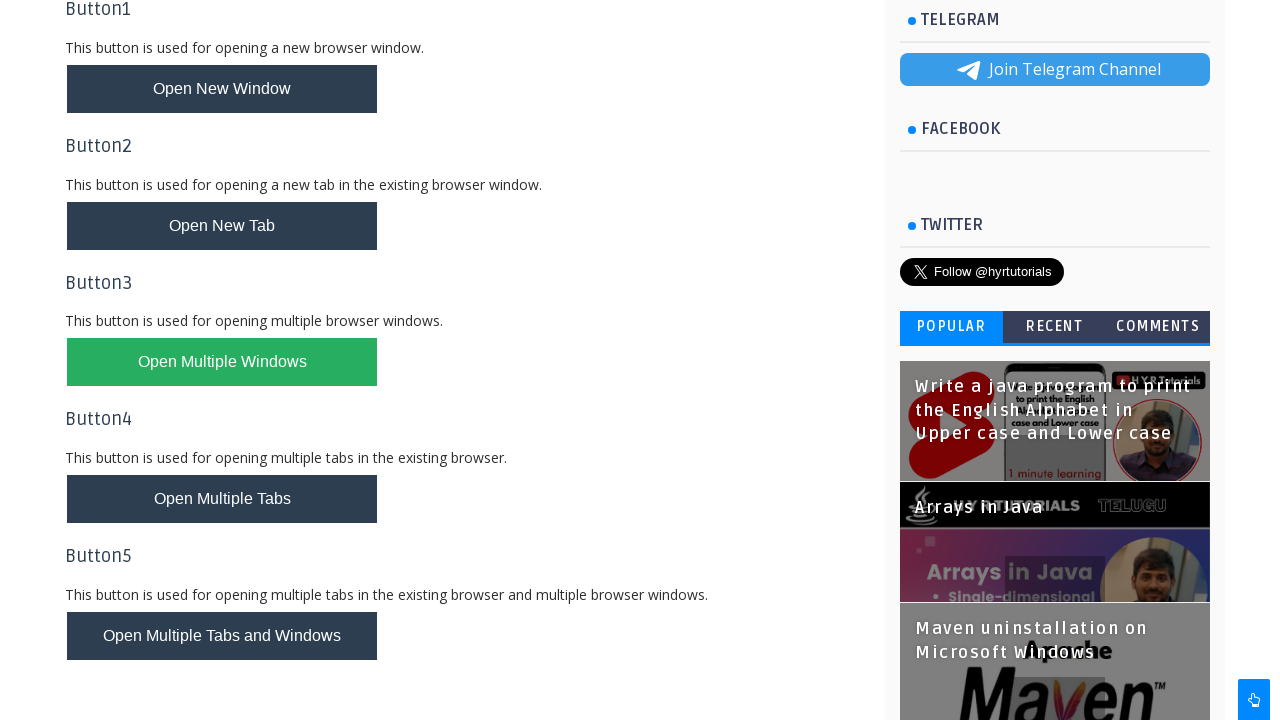

Brought new window to front
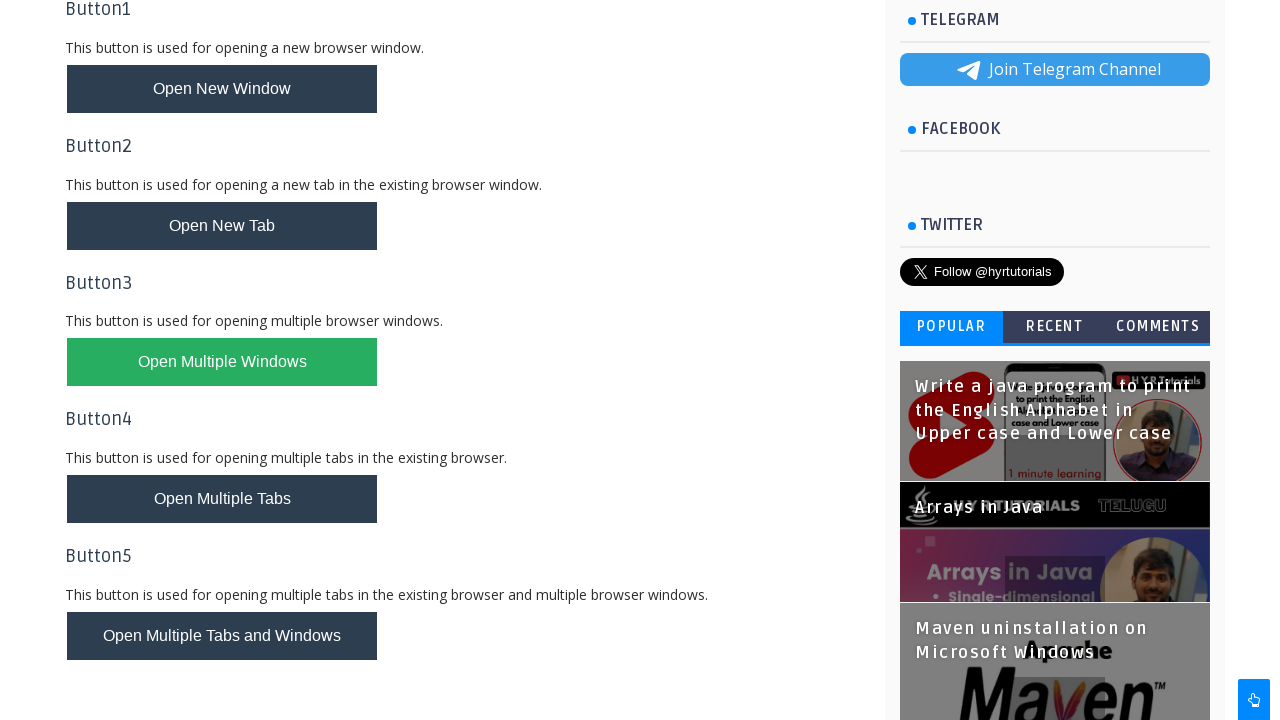

Waited for new window to load
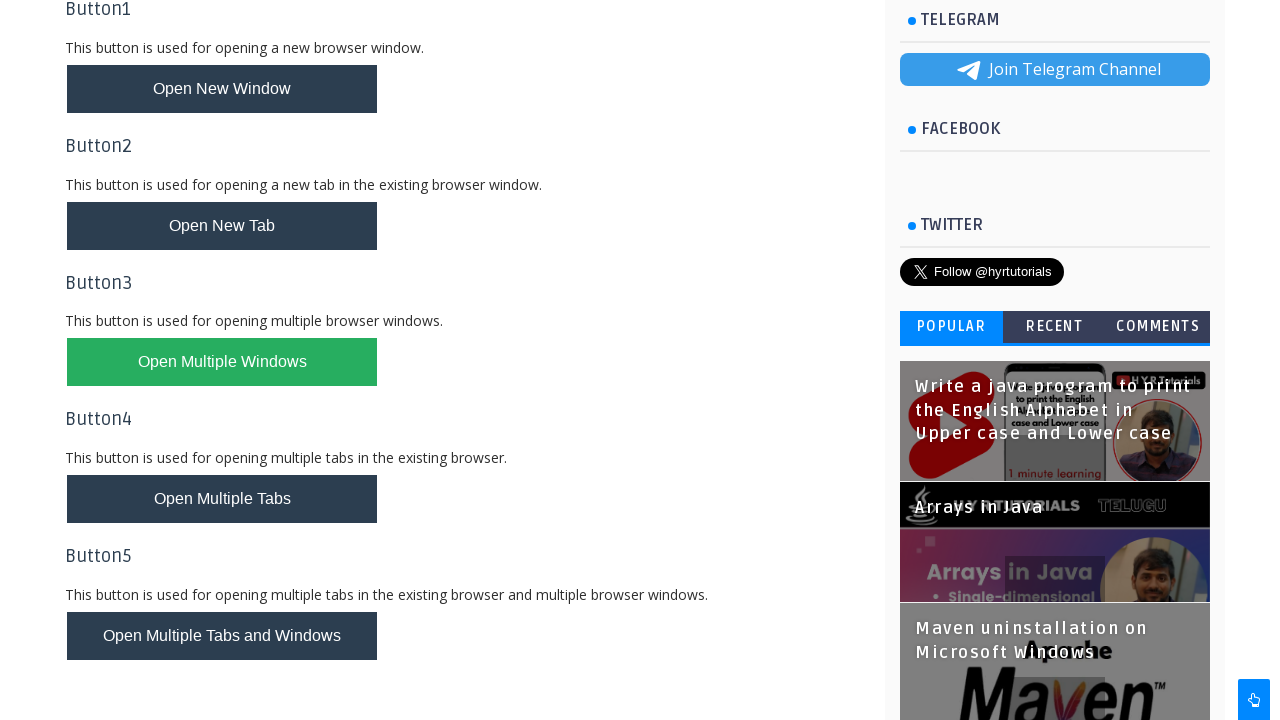

Closed the new window
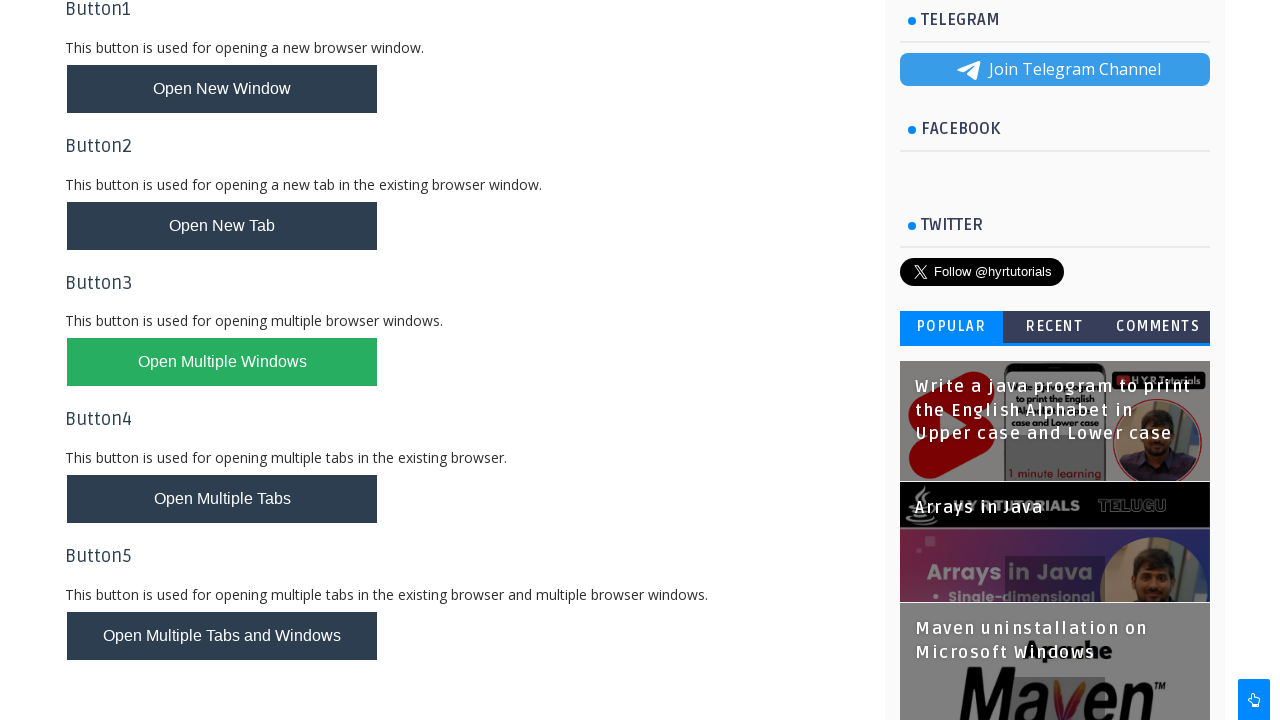

Brought new window to front
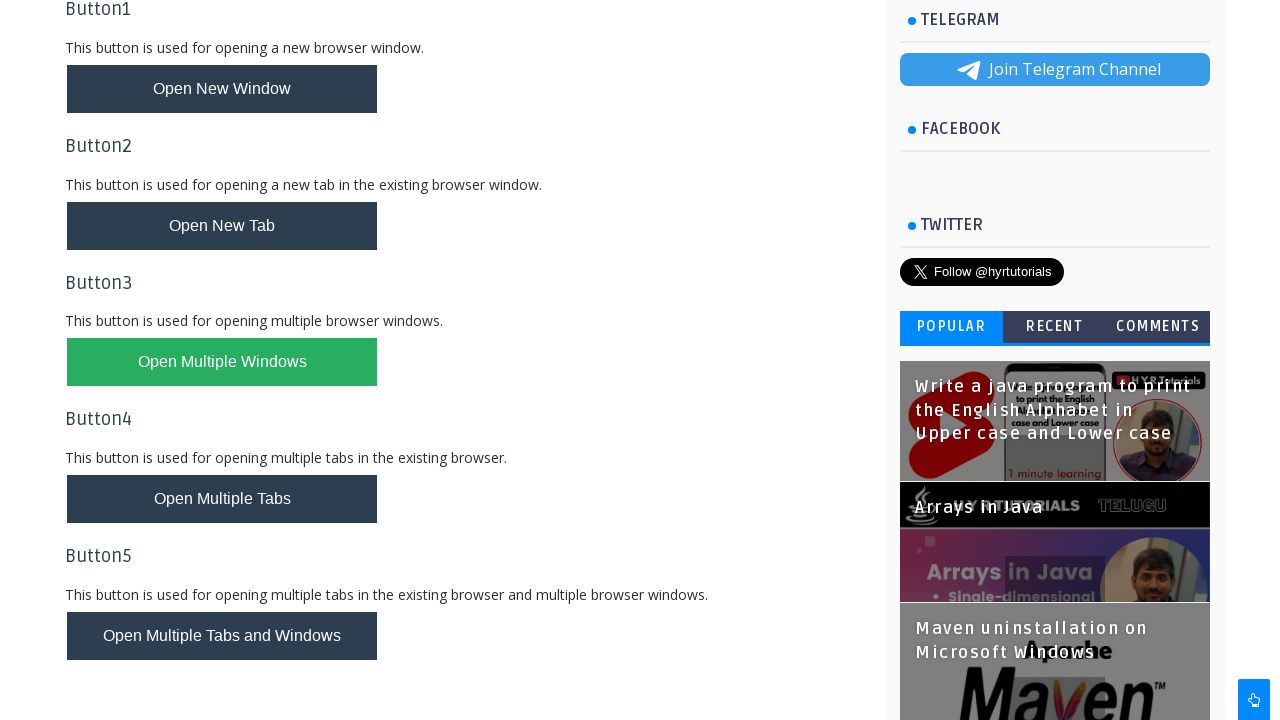

Waited for new window to load
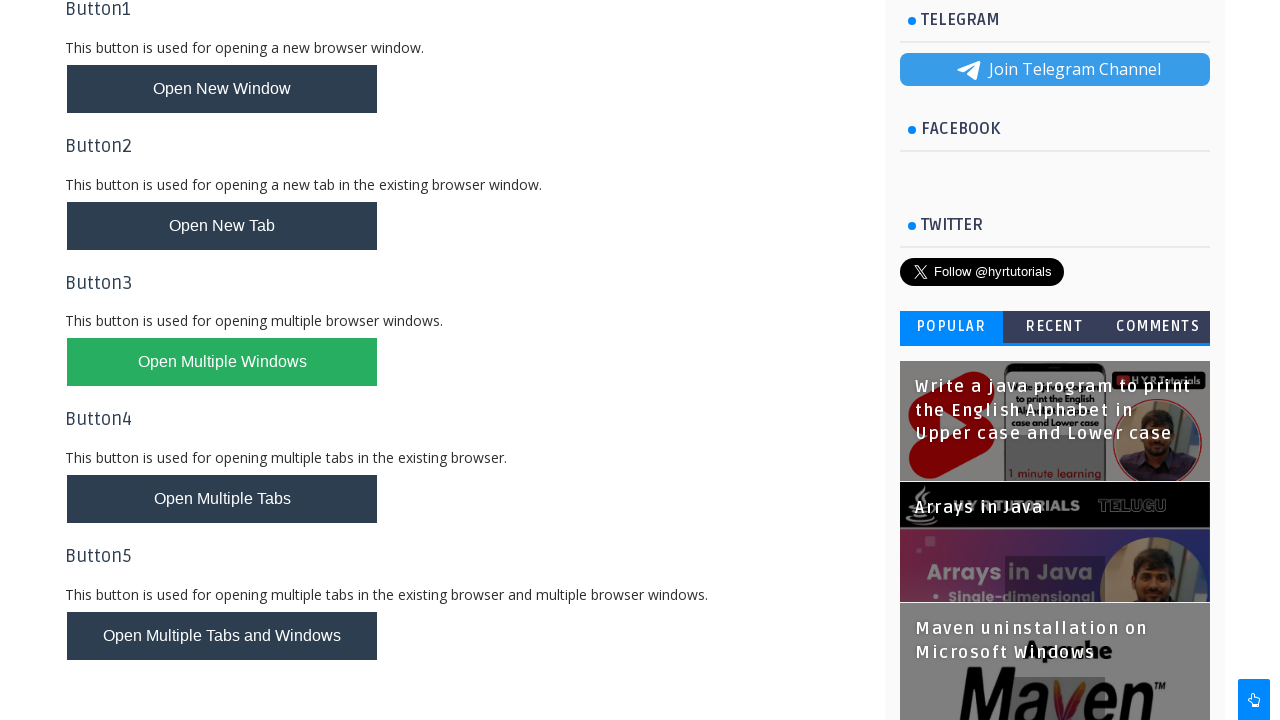

Closed the new window
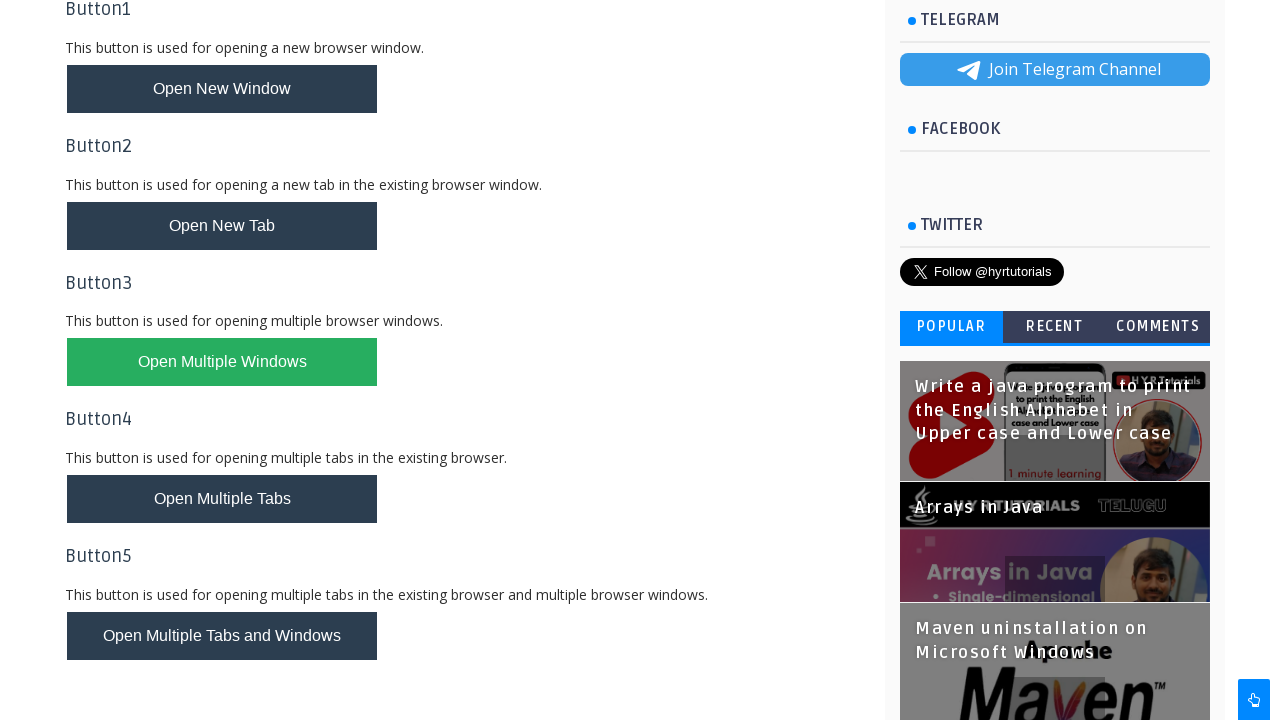

Waited 1000ms - main window remains active after closing others
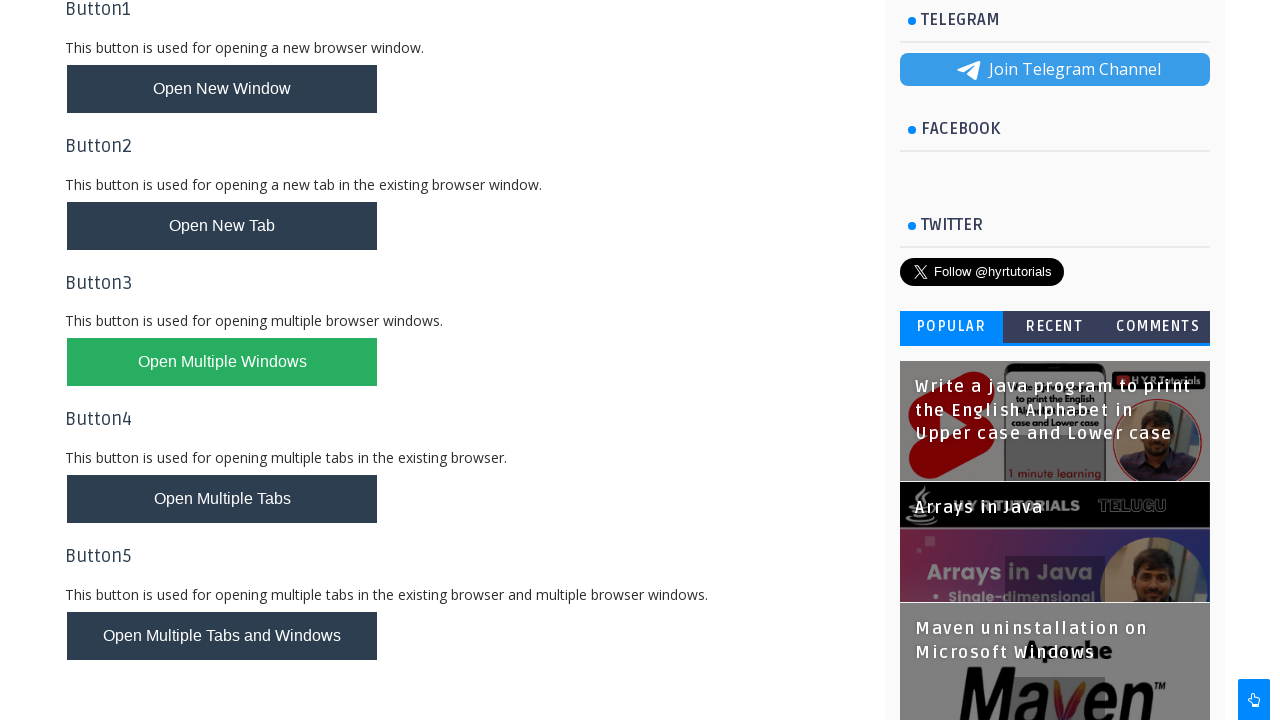

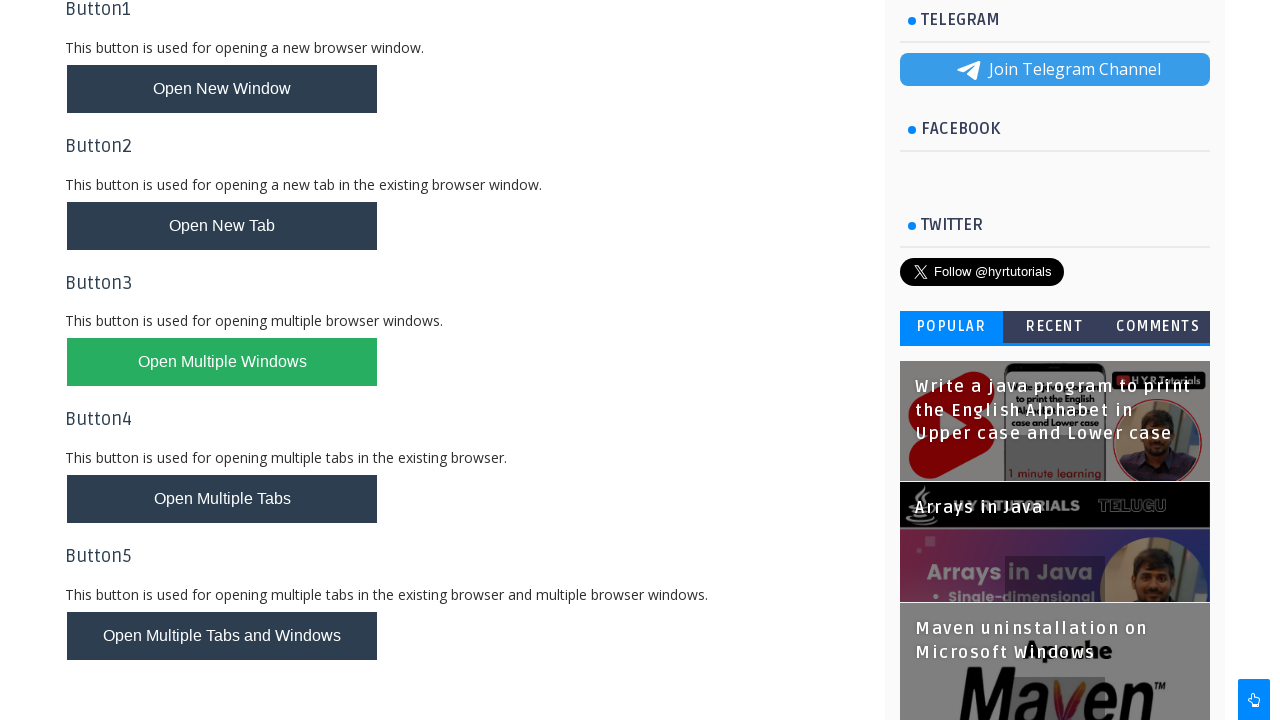